Tests multi-tab browser functionality by clicking buttons that open new tabs, switching between tabs, and verifying page content loads correctly across three browser tabs.

Starting URL: https://v1.training-support.net/selenium/tab-opener

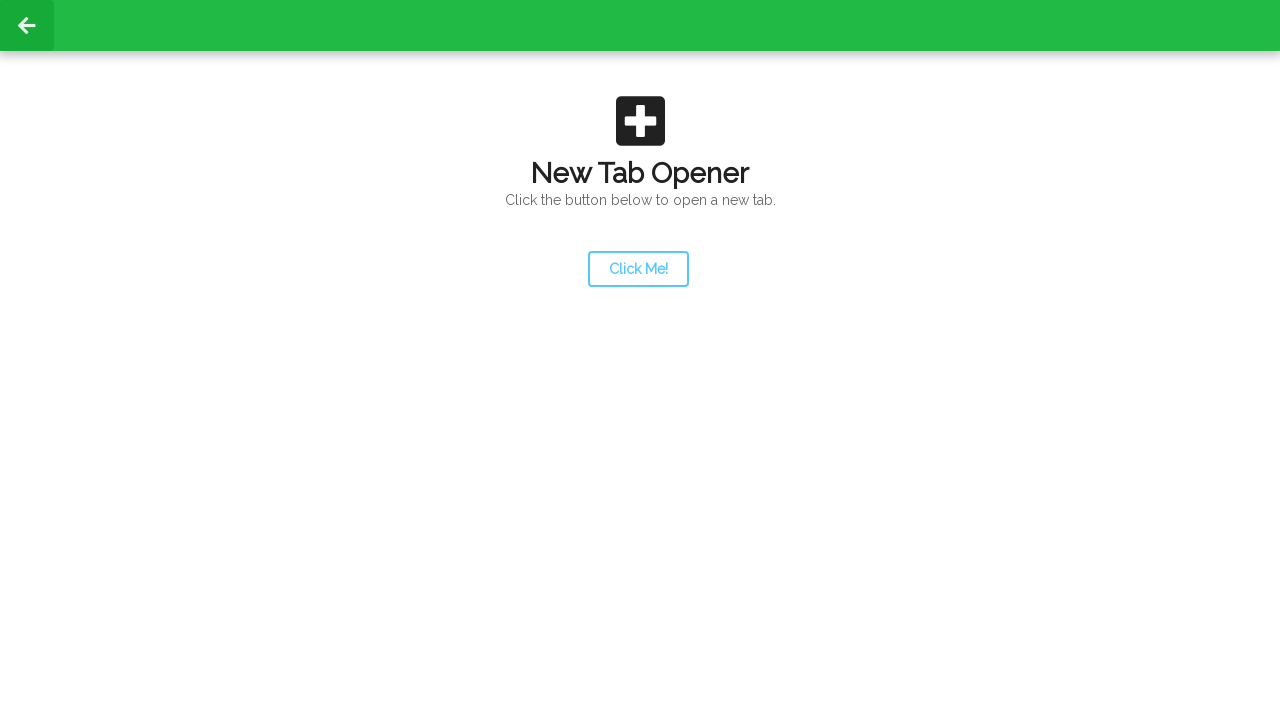

Clicked launcher button to open new tab at (638, 269) on #launcher
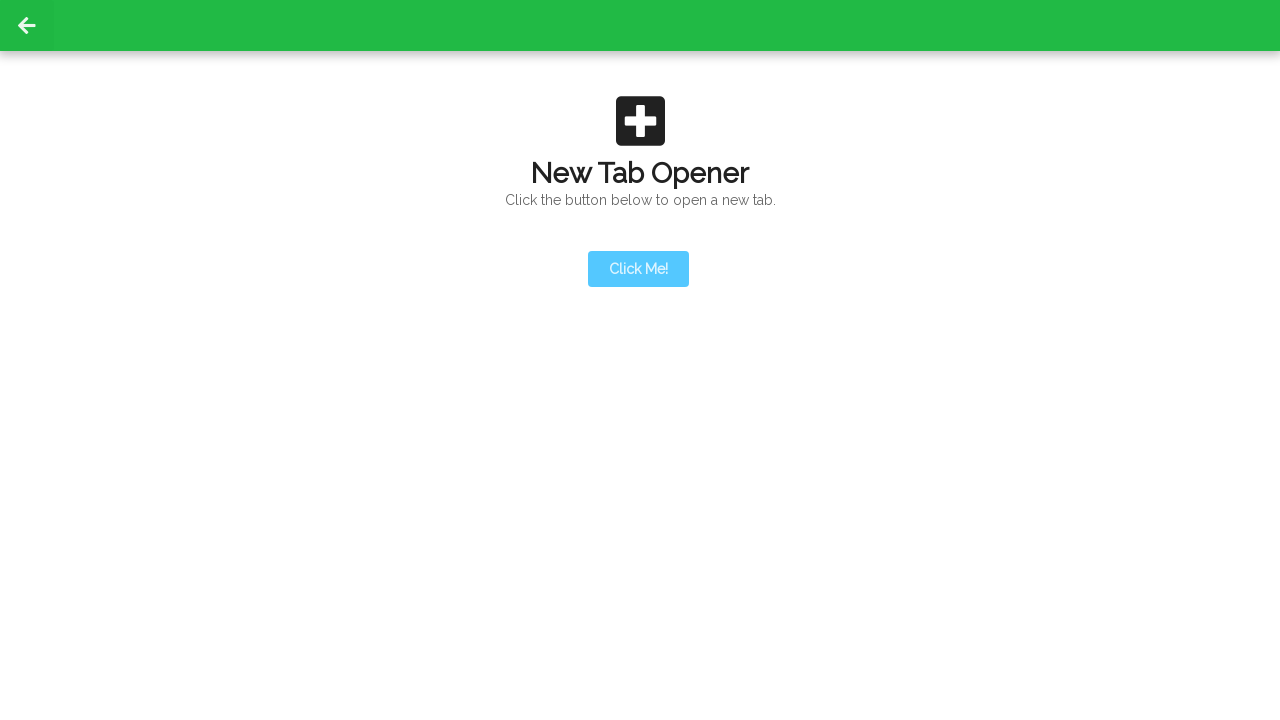

Second tab opened and page object retrieved
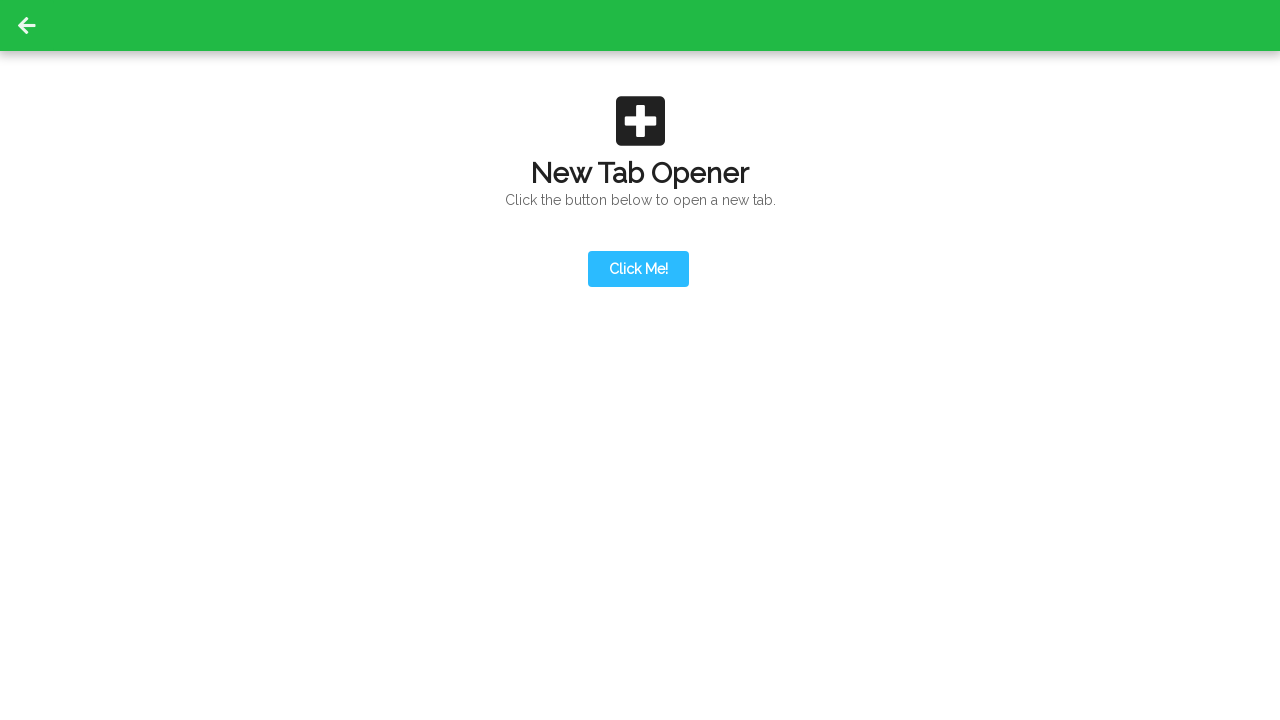

Action button on second tab became visible
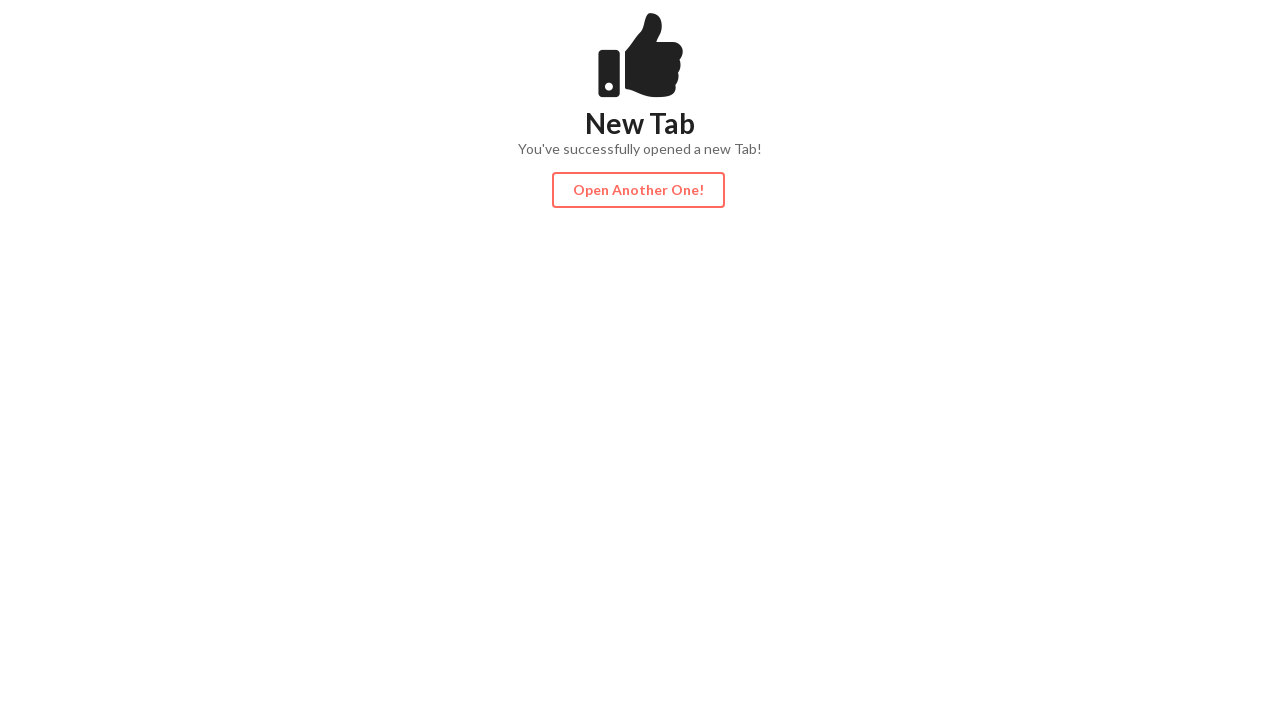

Content loaded on second tab
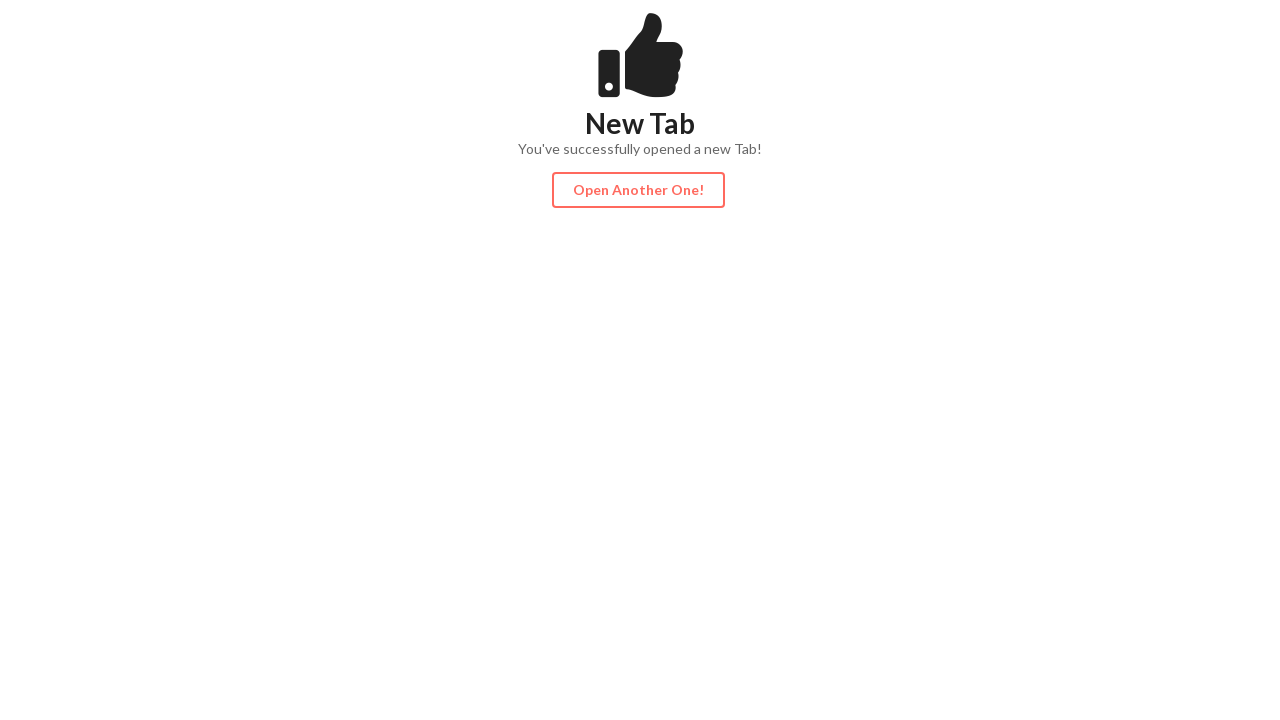

Clicked action button on second tab to open third tab at (638, 190) on #actionButton
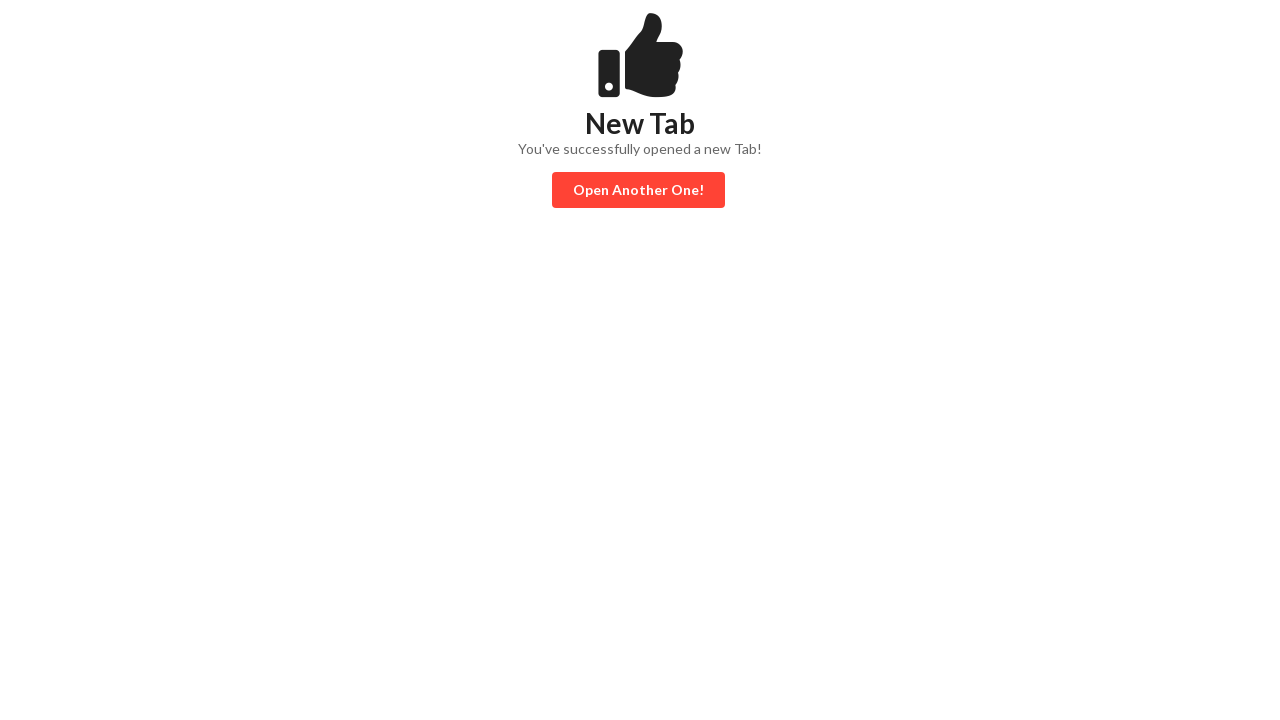

Third tab opened and content became visible
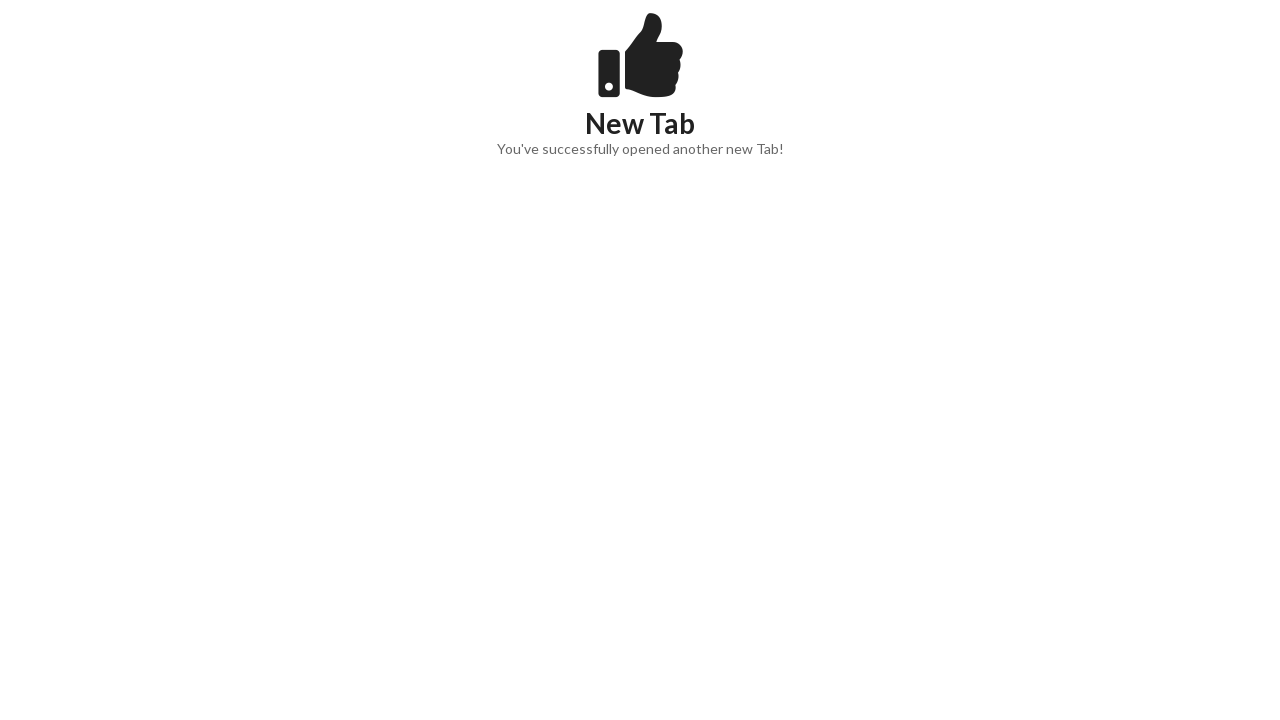

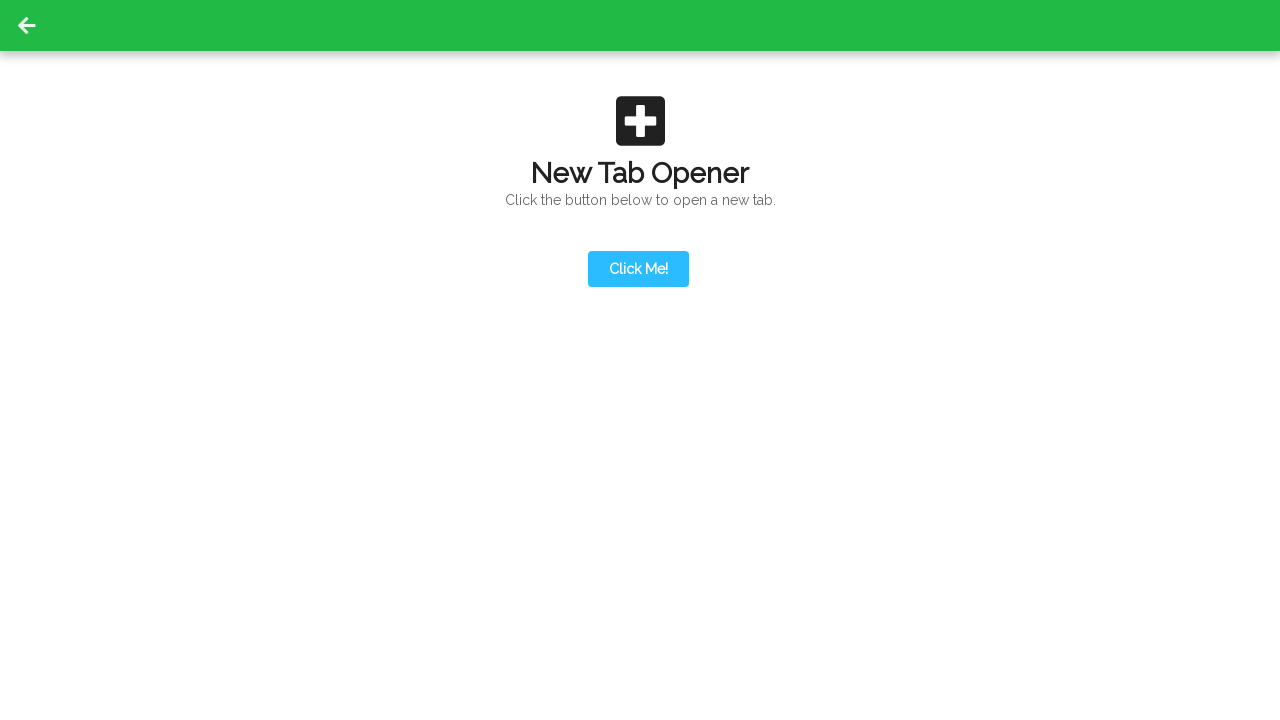